Tests that the TV amenity tooltip is displayed correctly when hovering over the amenity icon.

Starting URL: https://ancabota09.wixsite.com/intern

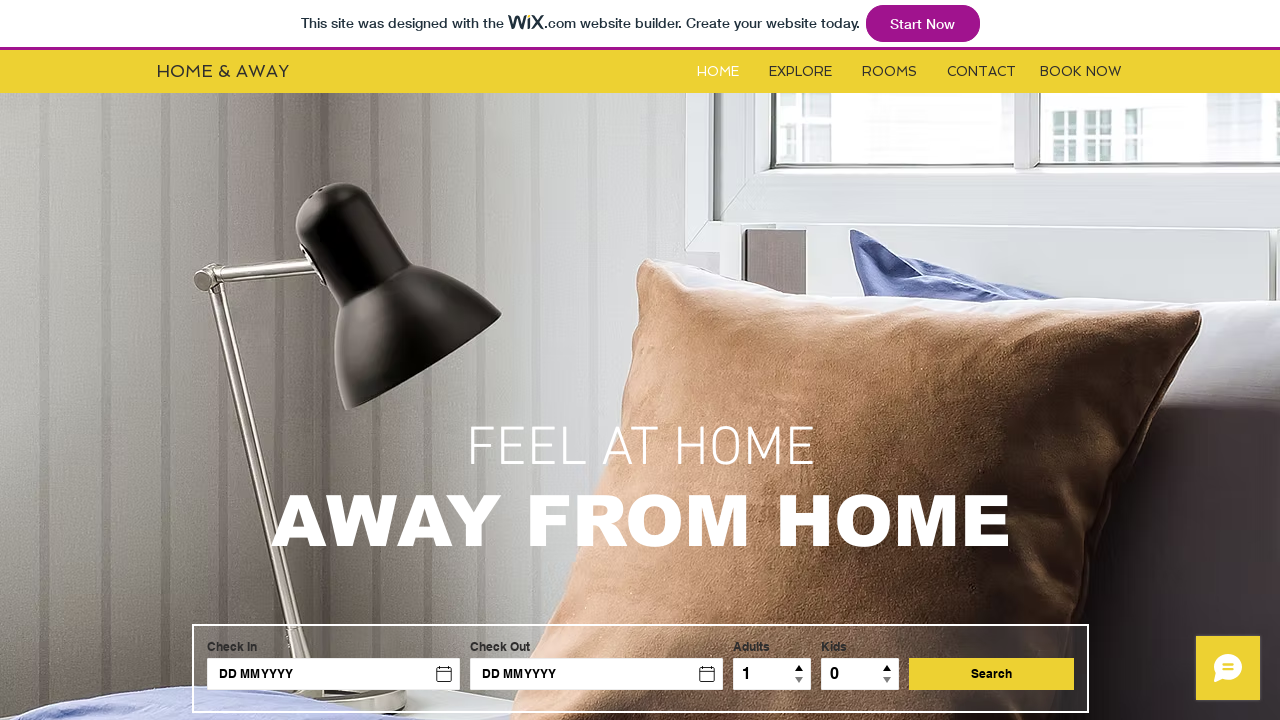

Clicked on the Rooms button at (890, 72) on #i6kl732v2label
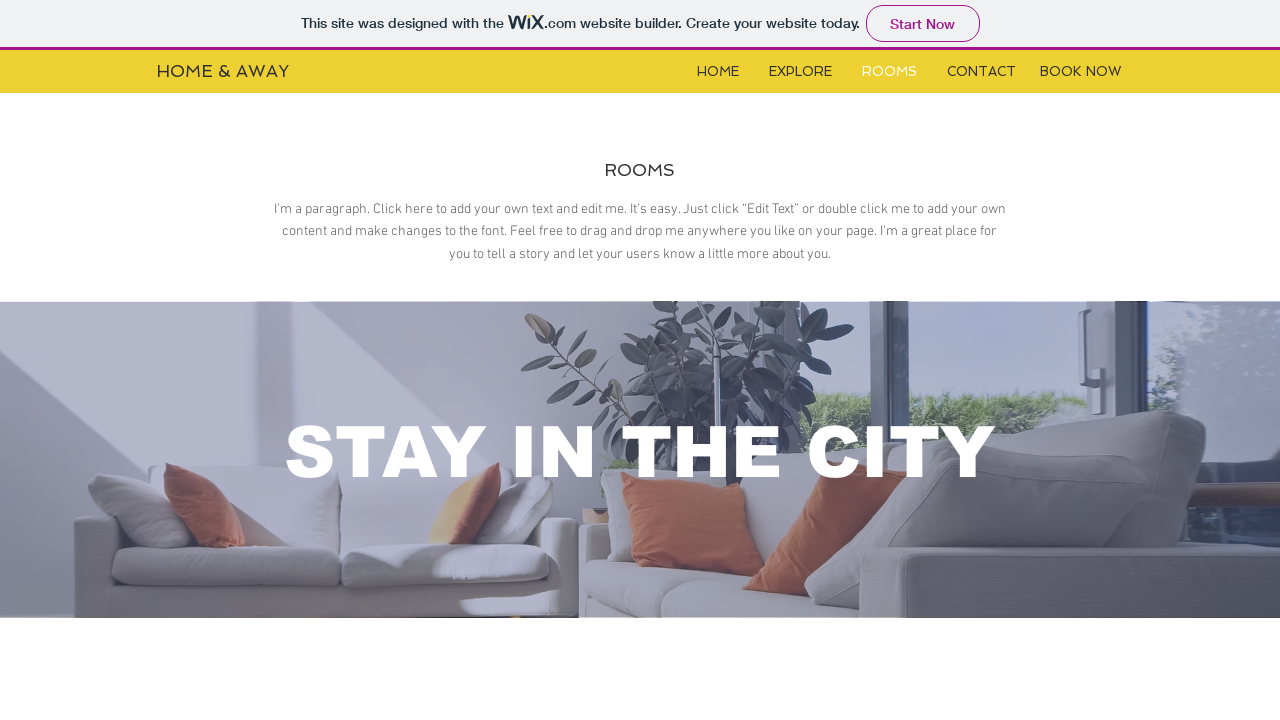

Waited for iframe to load
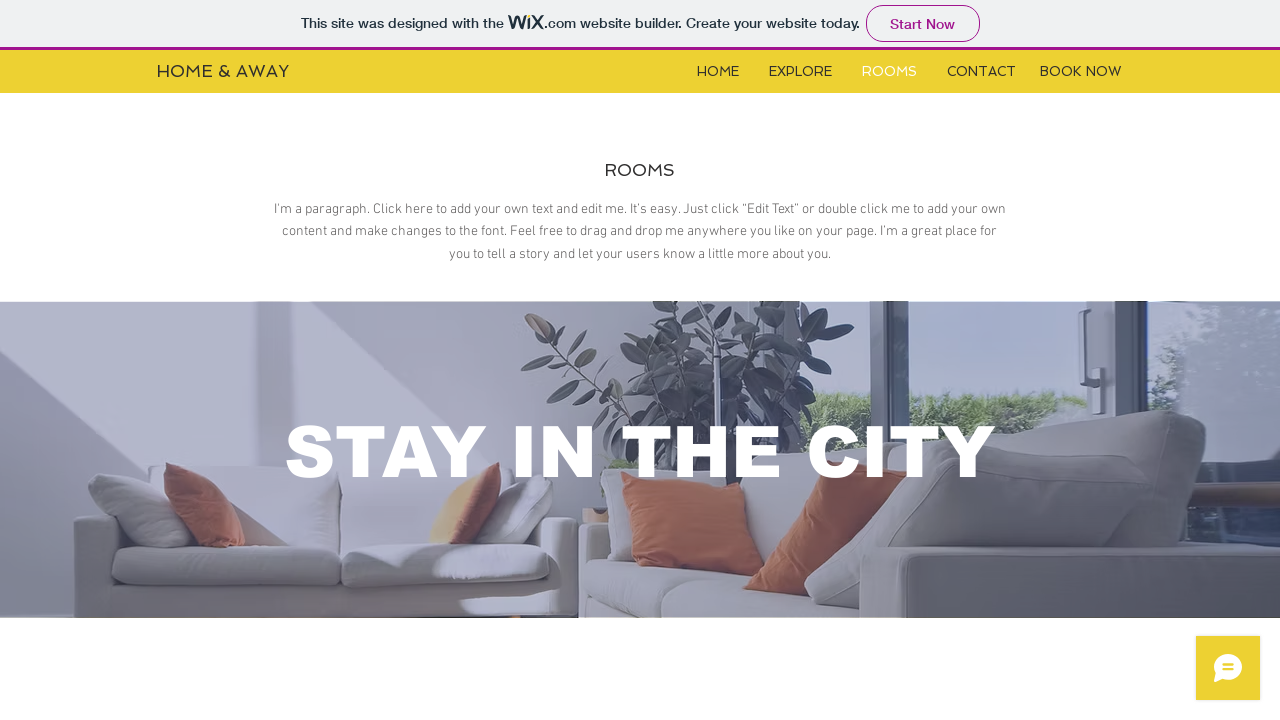

Switched to iframe content frame
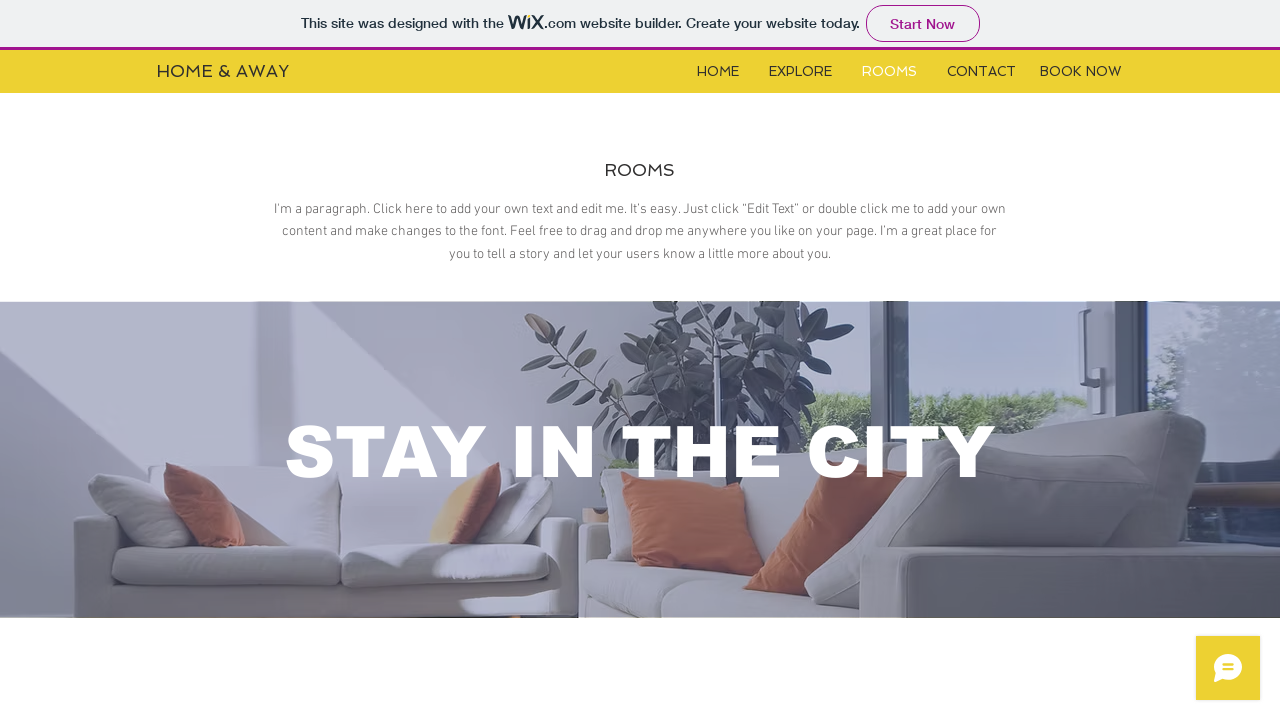

Waited for amenity element to load
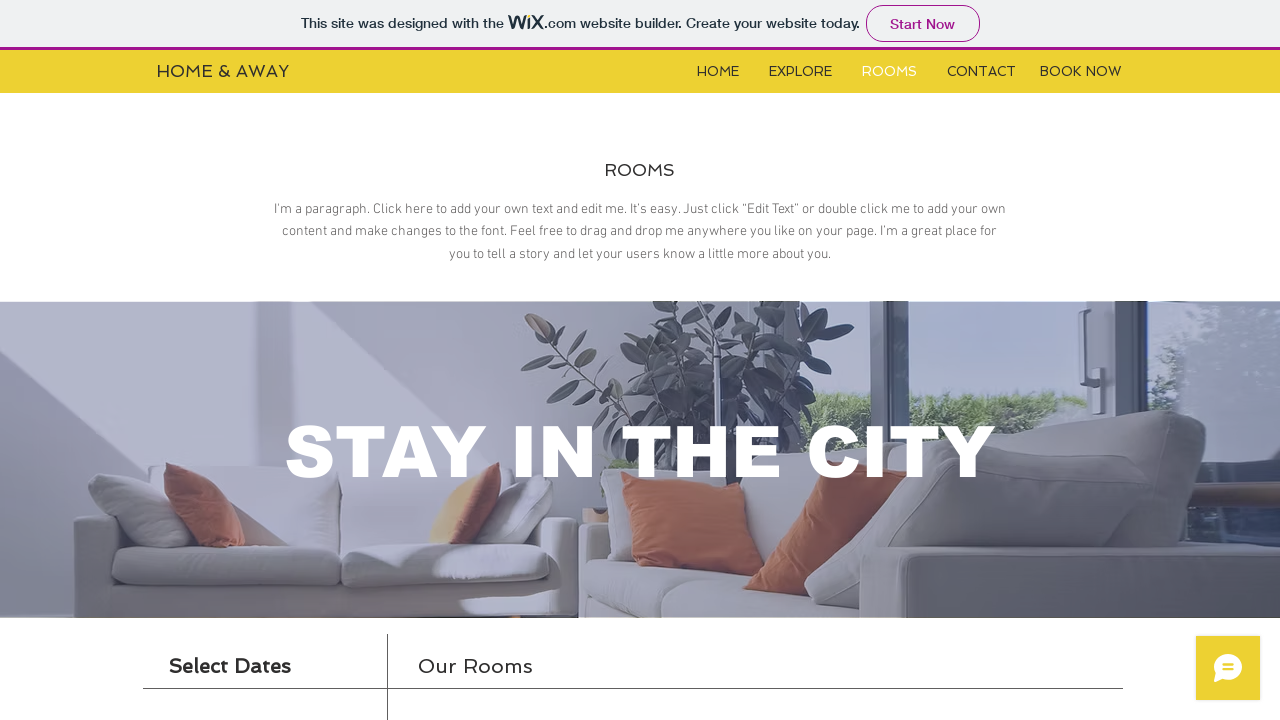

Scrolled amenity element into view
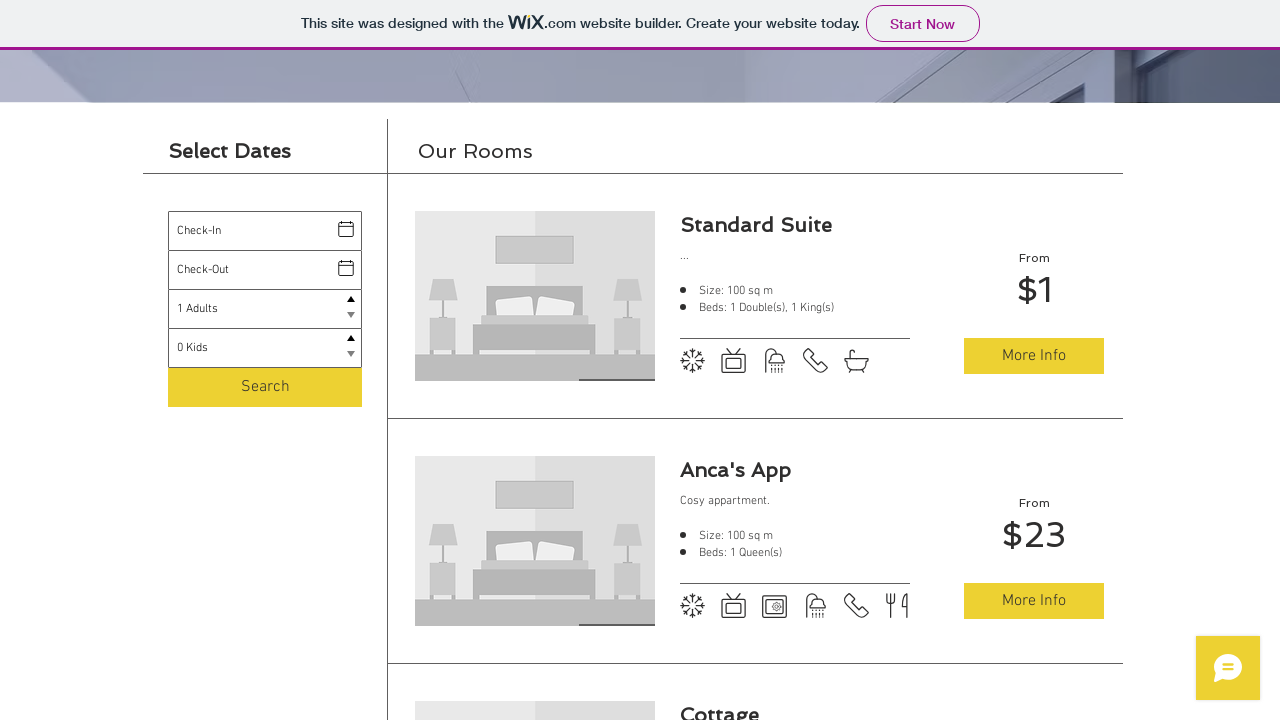

Hovered over the TV amenity icon
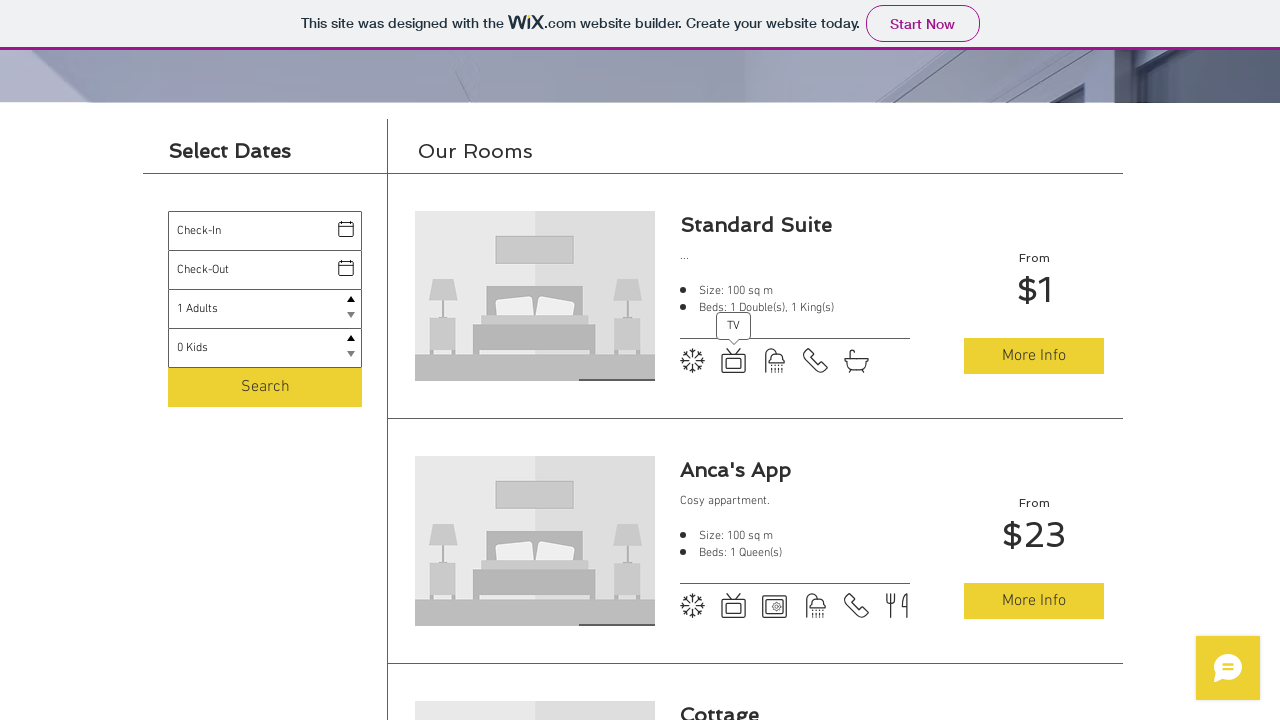

Retrieved tooltip attribute value: 'TV'
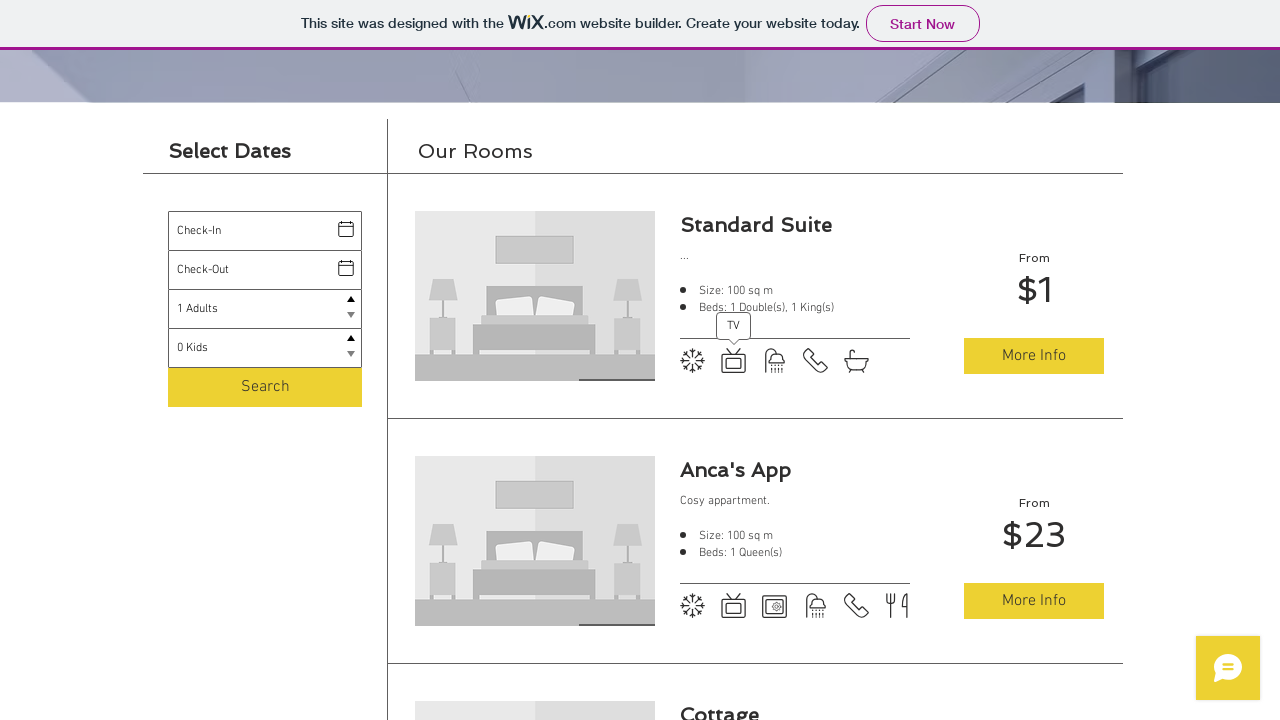

Verified that tooltip text equals 'TV'
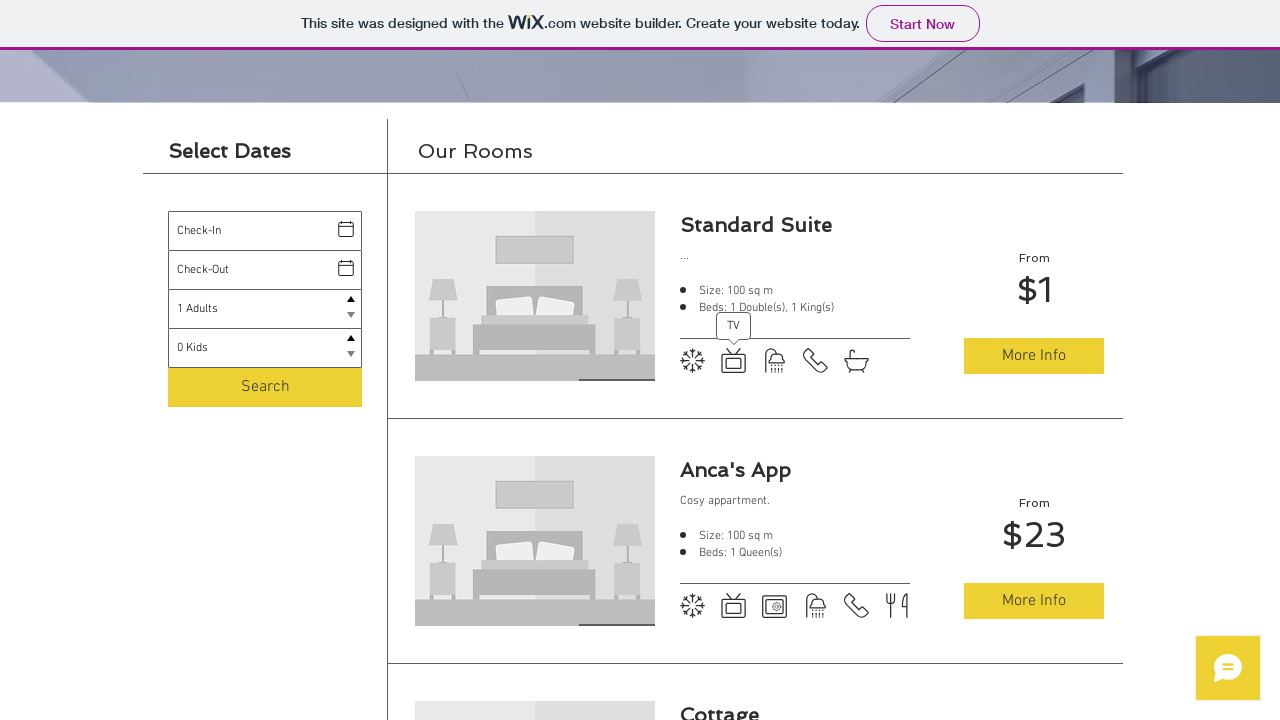

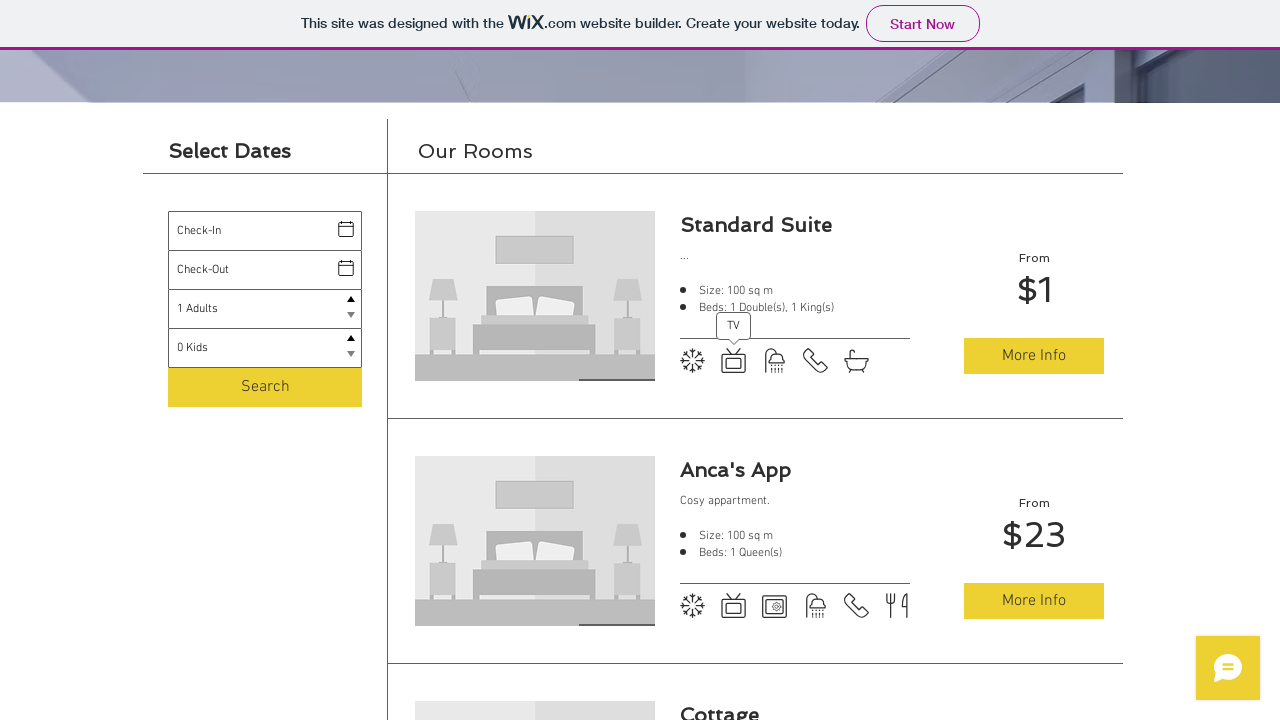